Navigates to a test automation practice blog and interacts with a country dropdown to verify all options are present

Starting URL: https://testautomationpractice.blogspot.com/

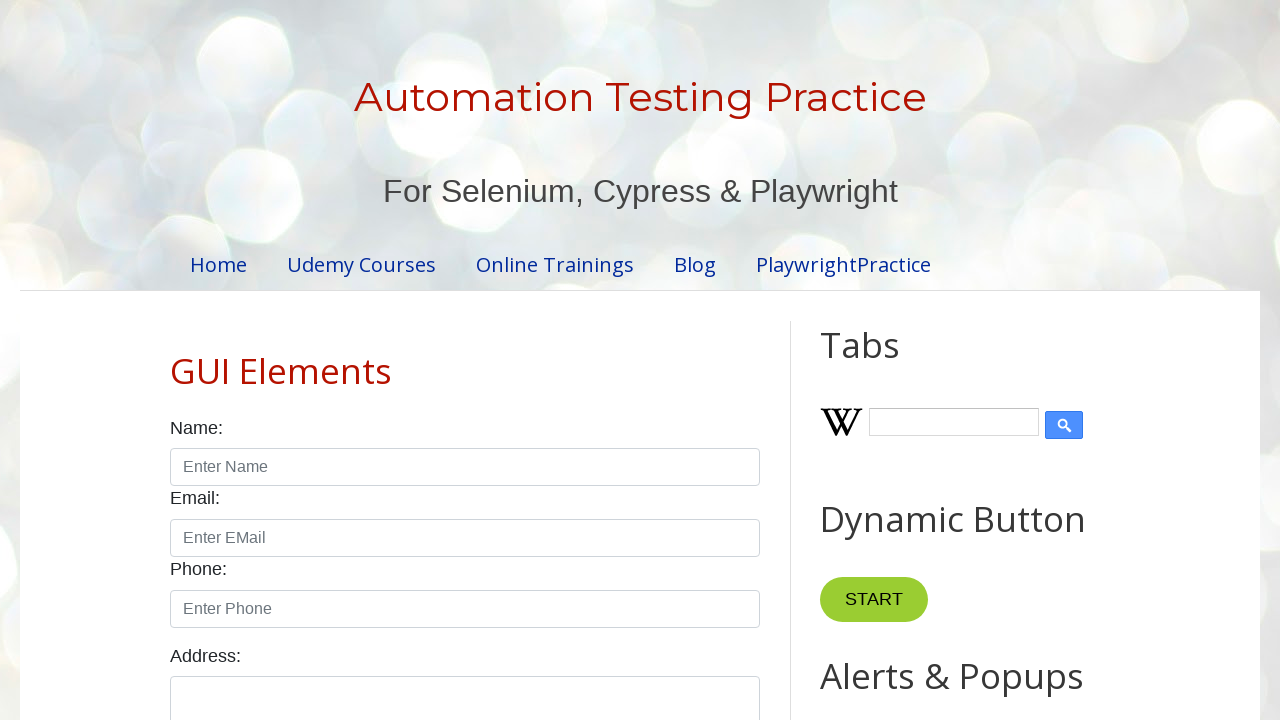

Navigated to test automation practice blog
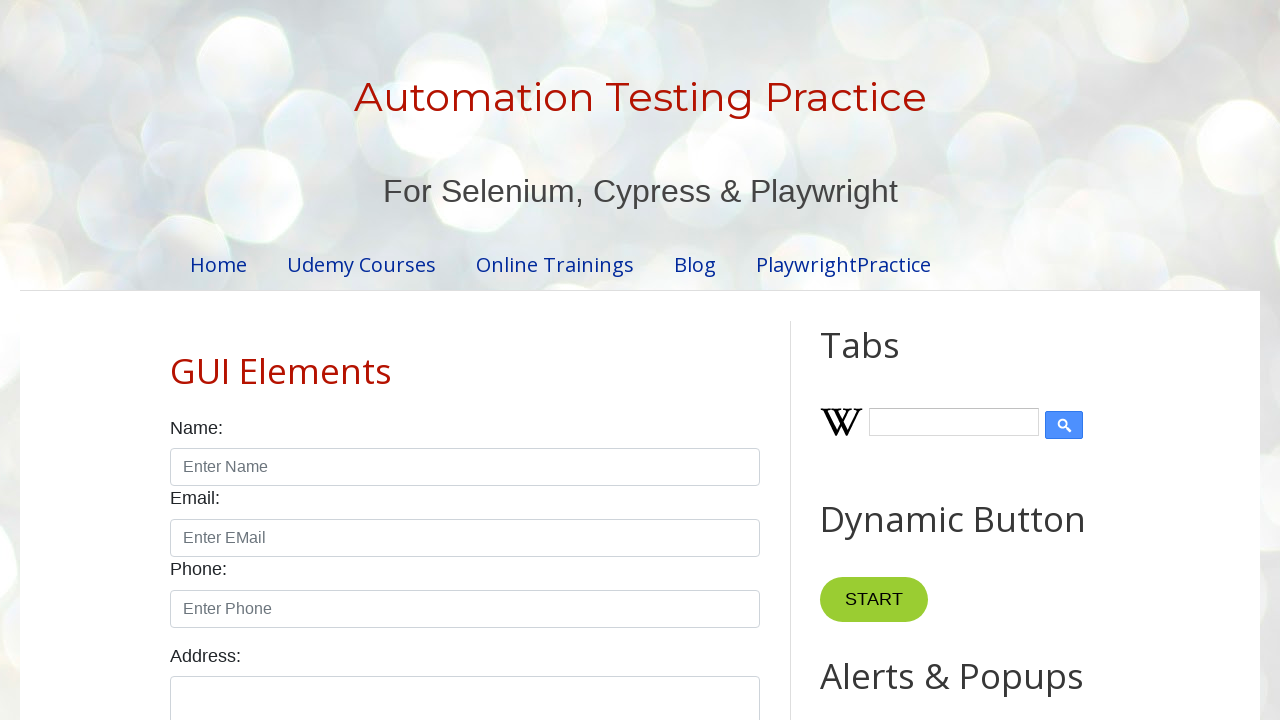

Located country dropdown element
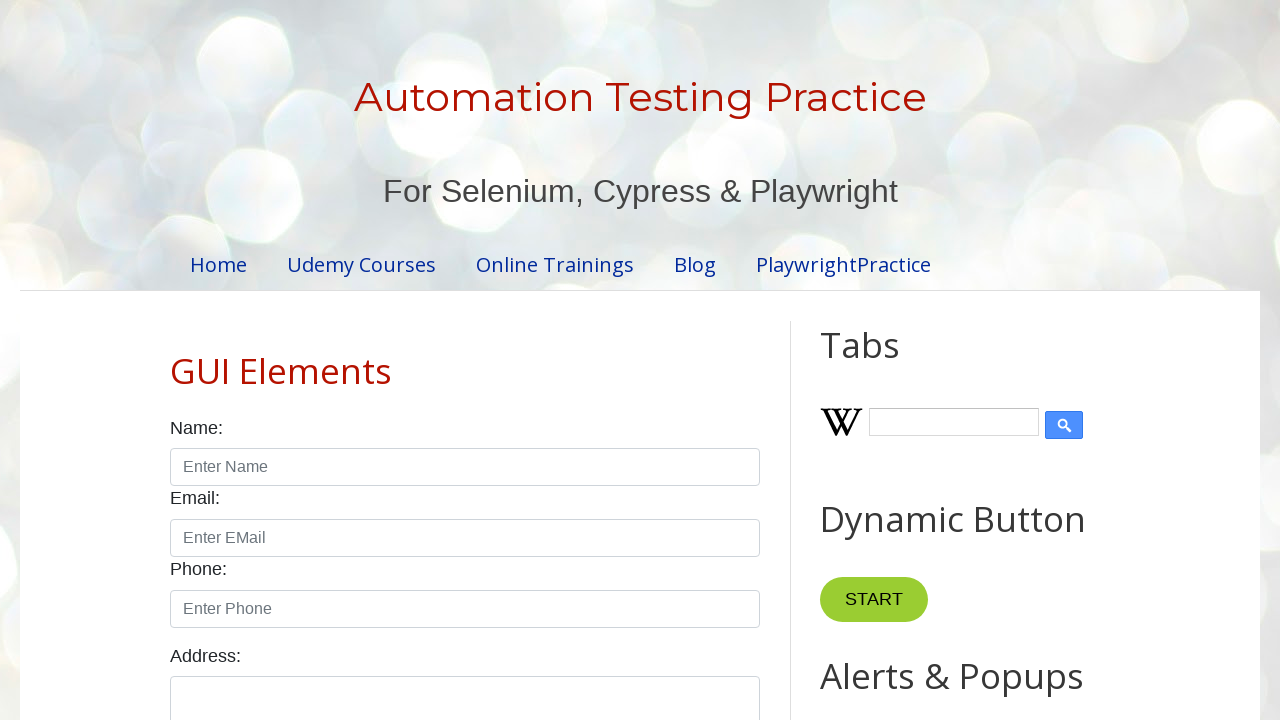

Retrieved all dropdown options
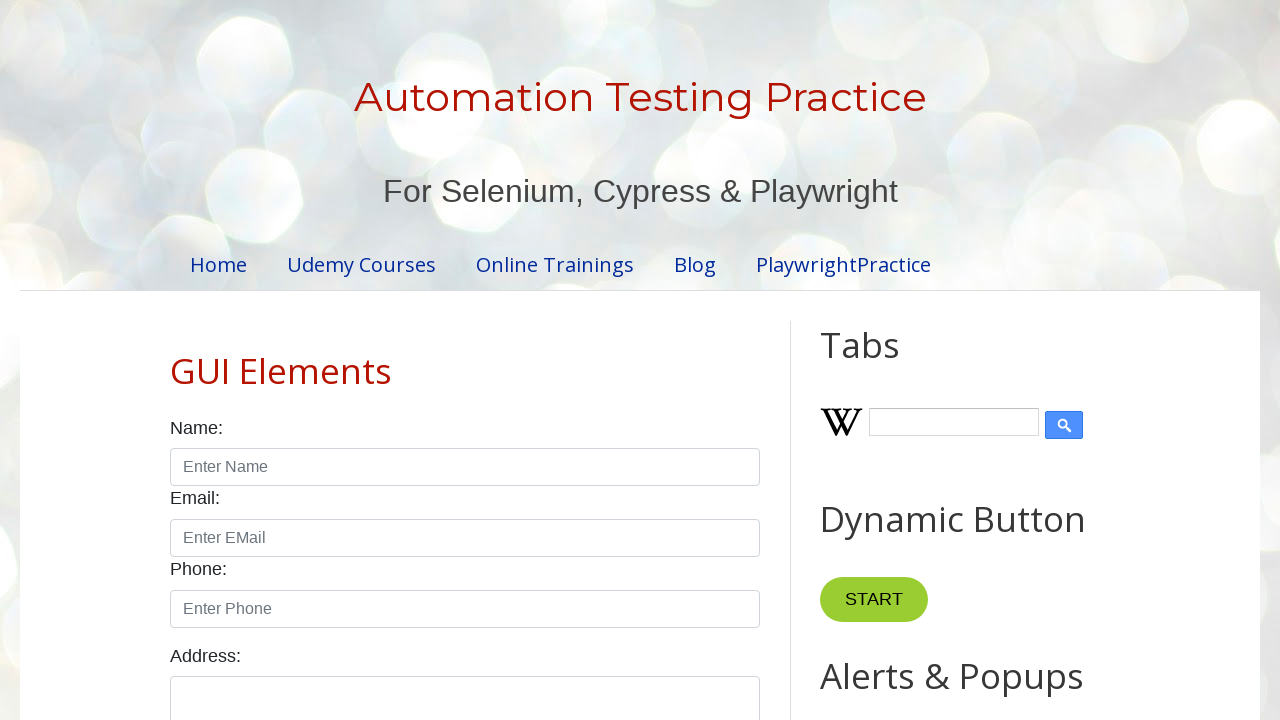

Verified dropdown contains 10 options as expected
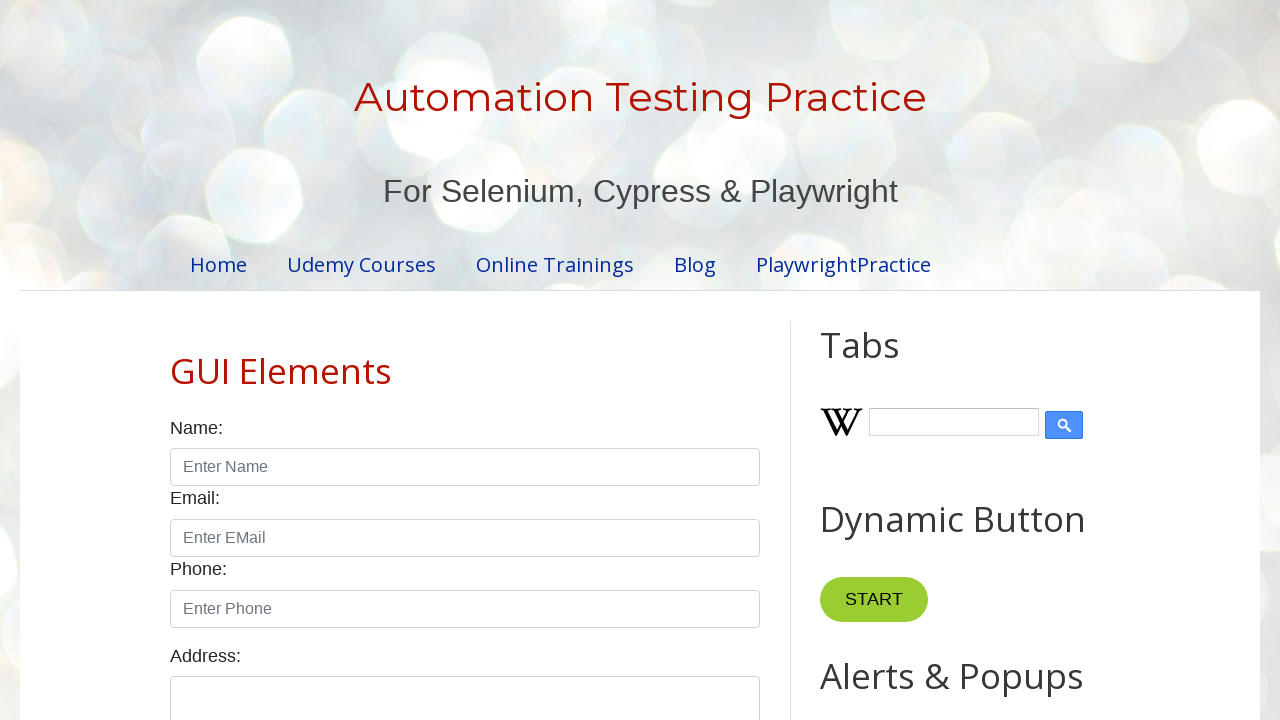

Printed option text: 
        United States
      
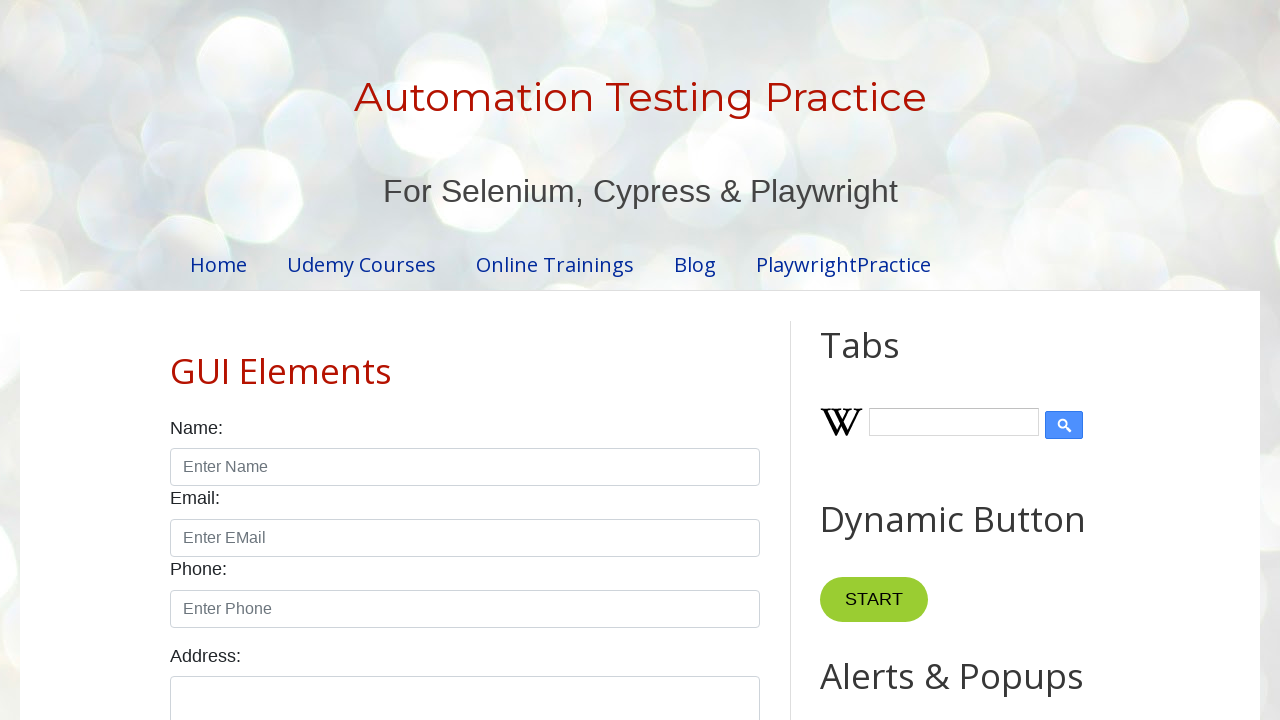

Printed option text: 
        Canada
      
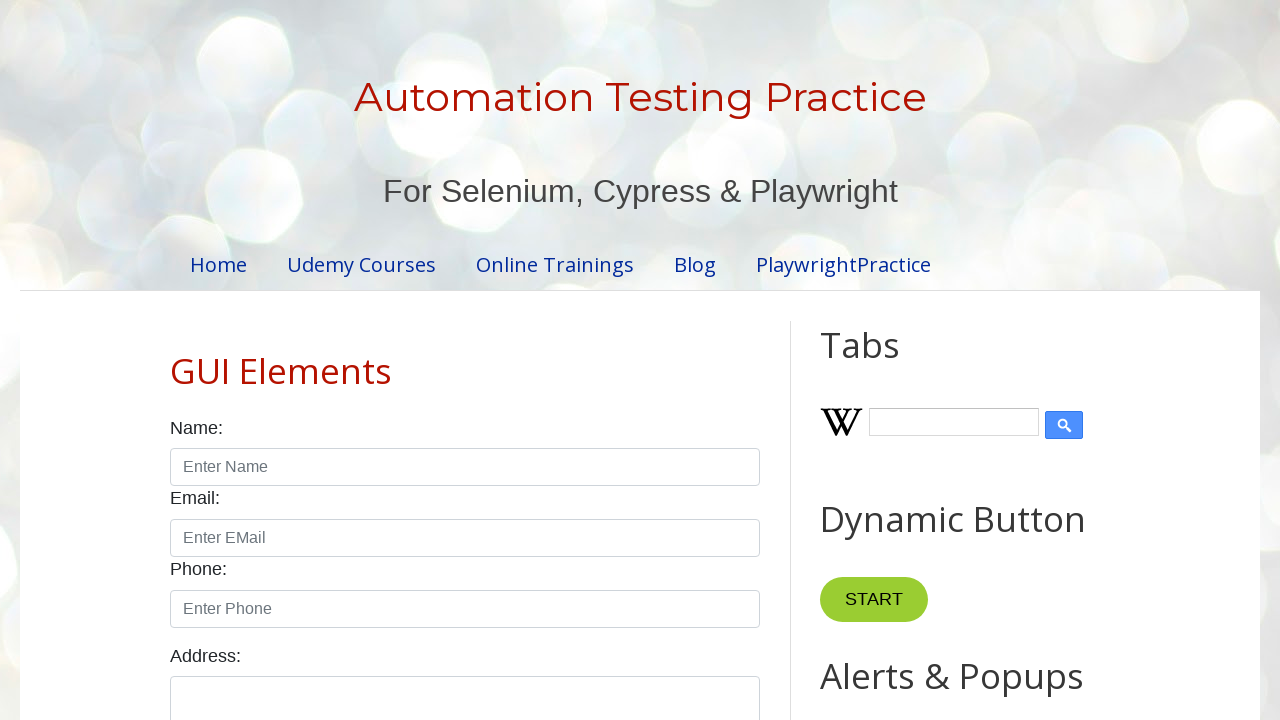

Printed option text: 
        United Kingdom
      
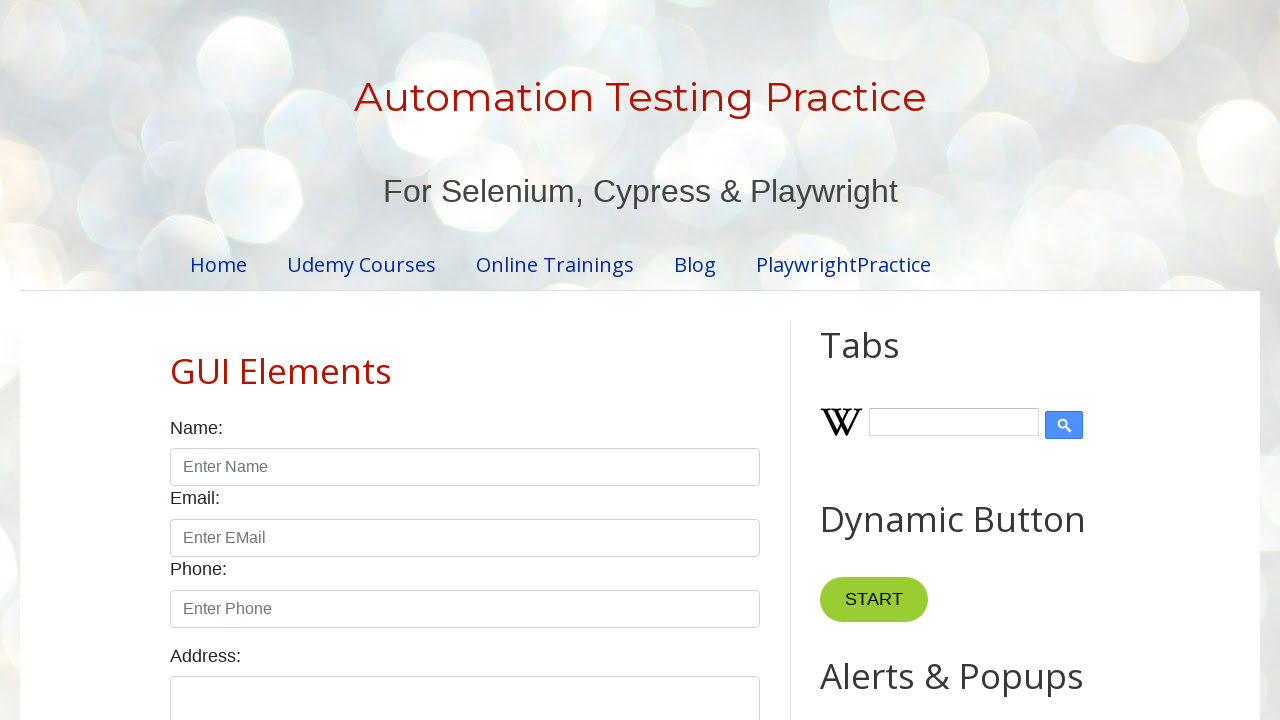

Printed option text: 
        Germany
      
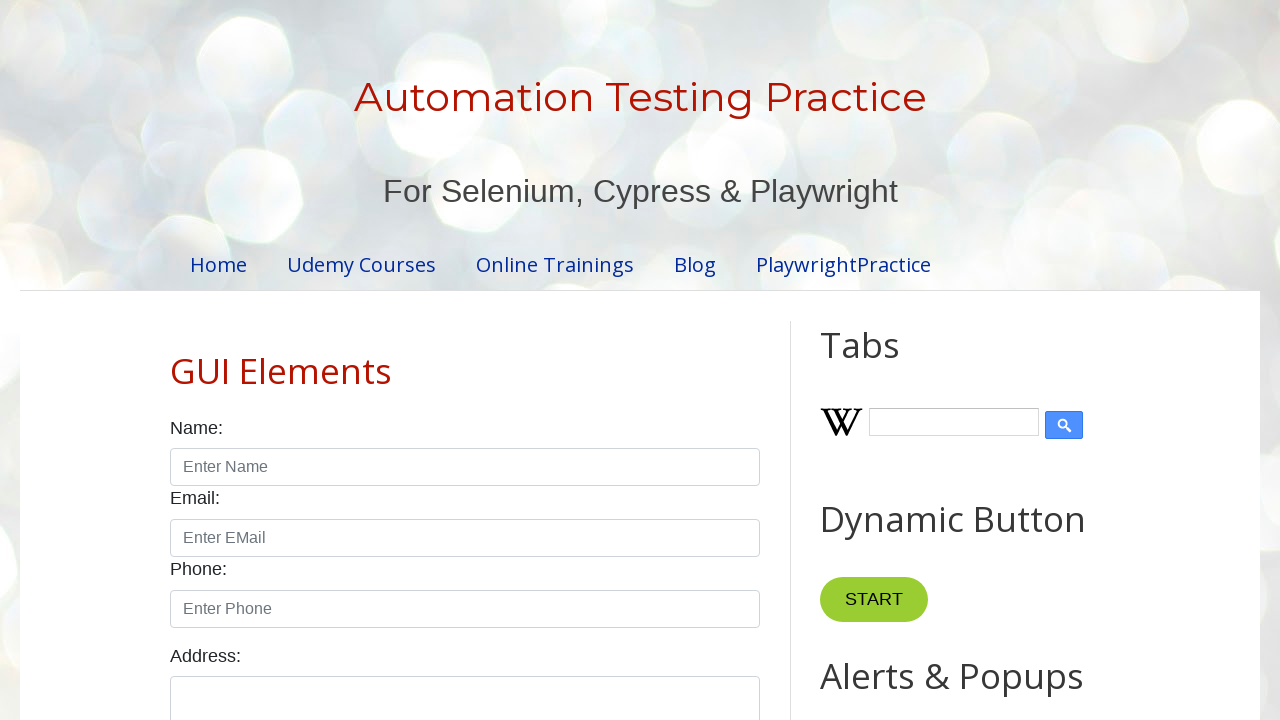

Printed option text: 
        France
      
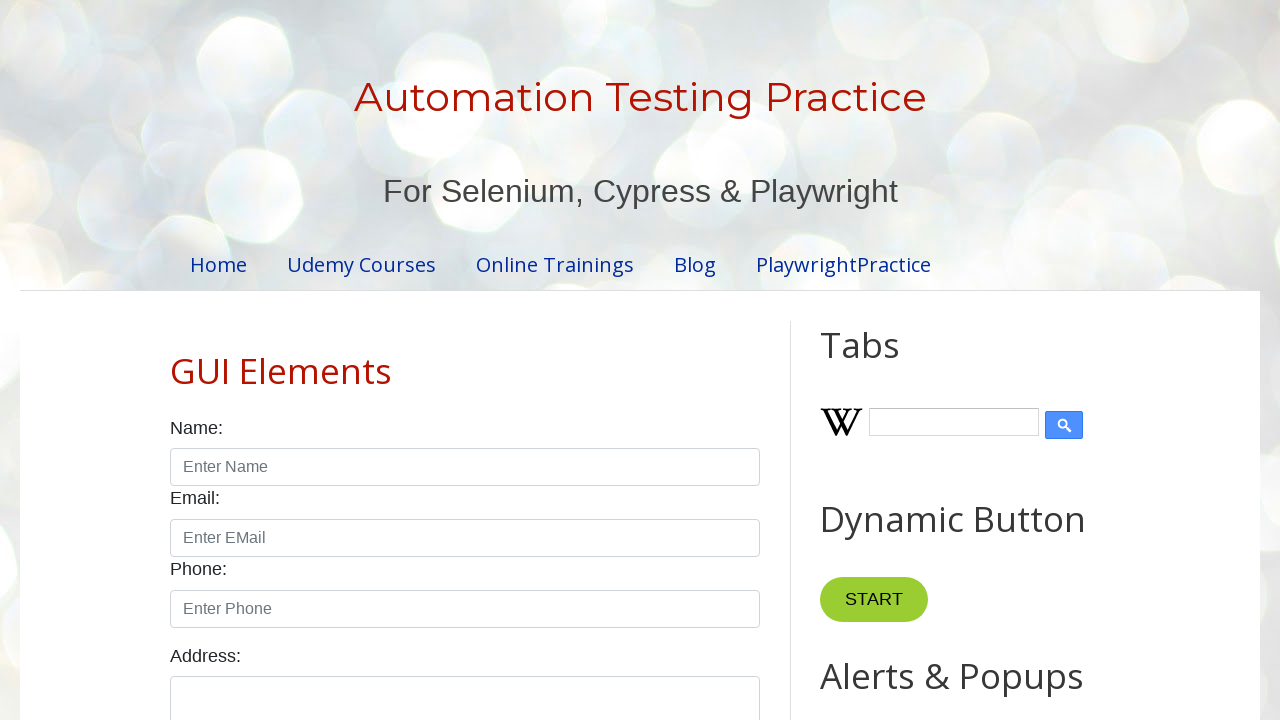

Printed option text: 
        Australia
      
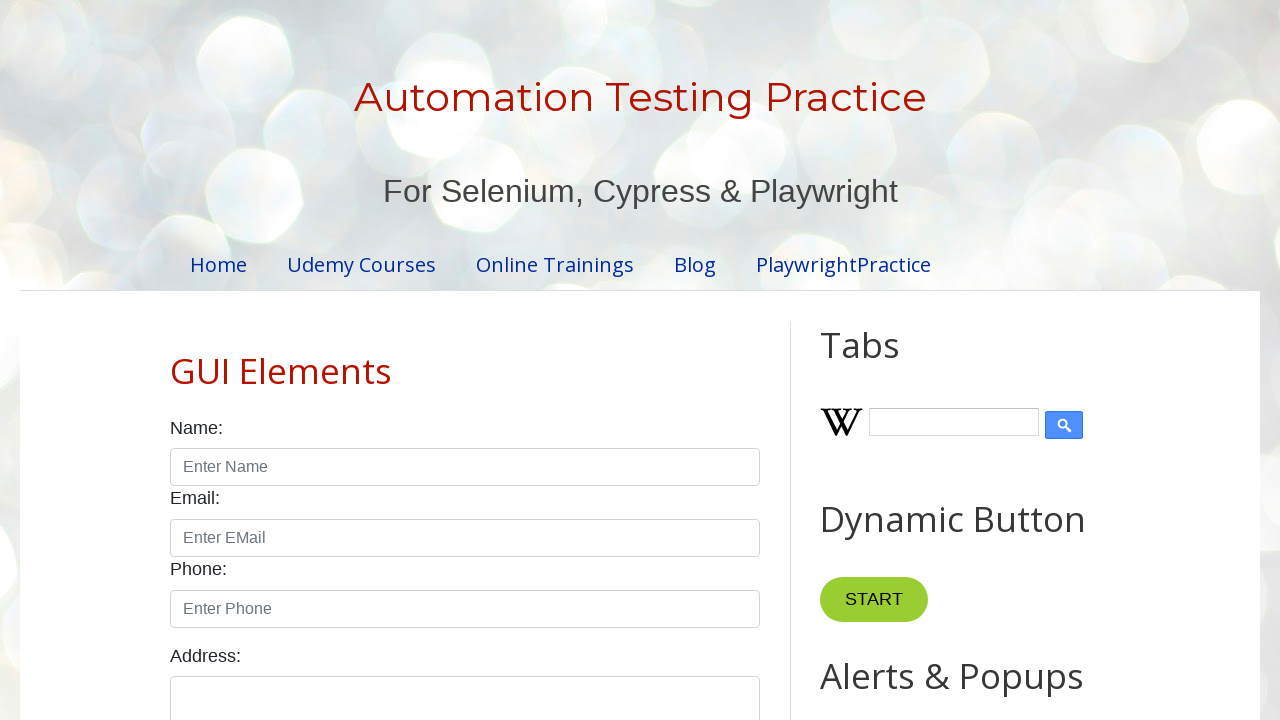

Printed option text: 
        Japan
      
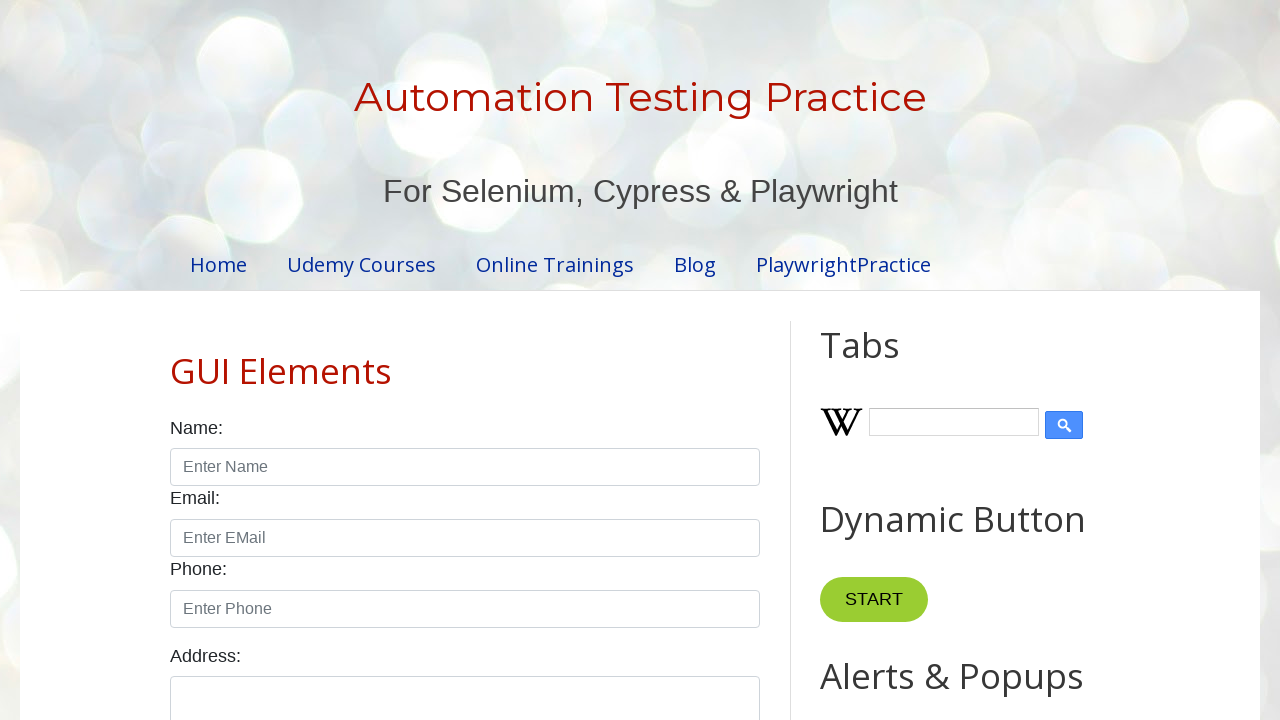

Printed option text: 
        China
      
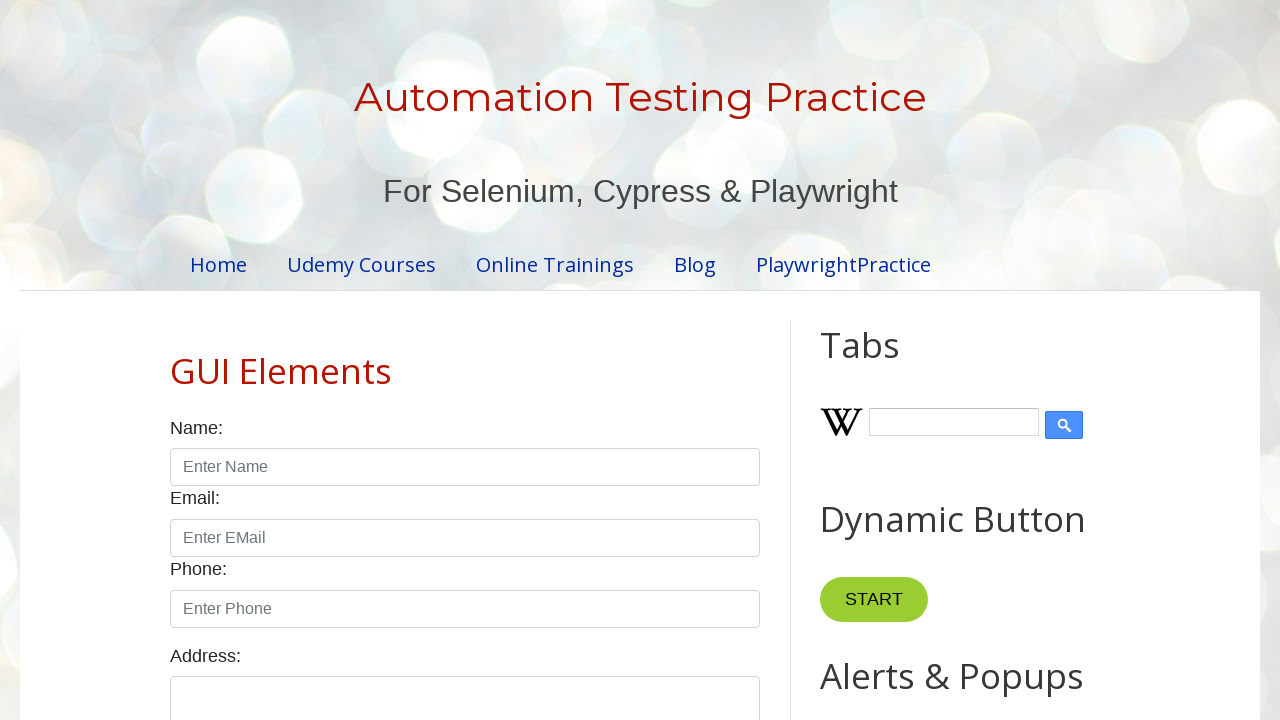

Printed option text: 
        Brazil
      
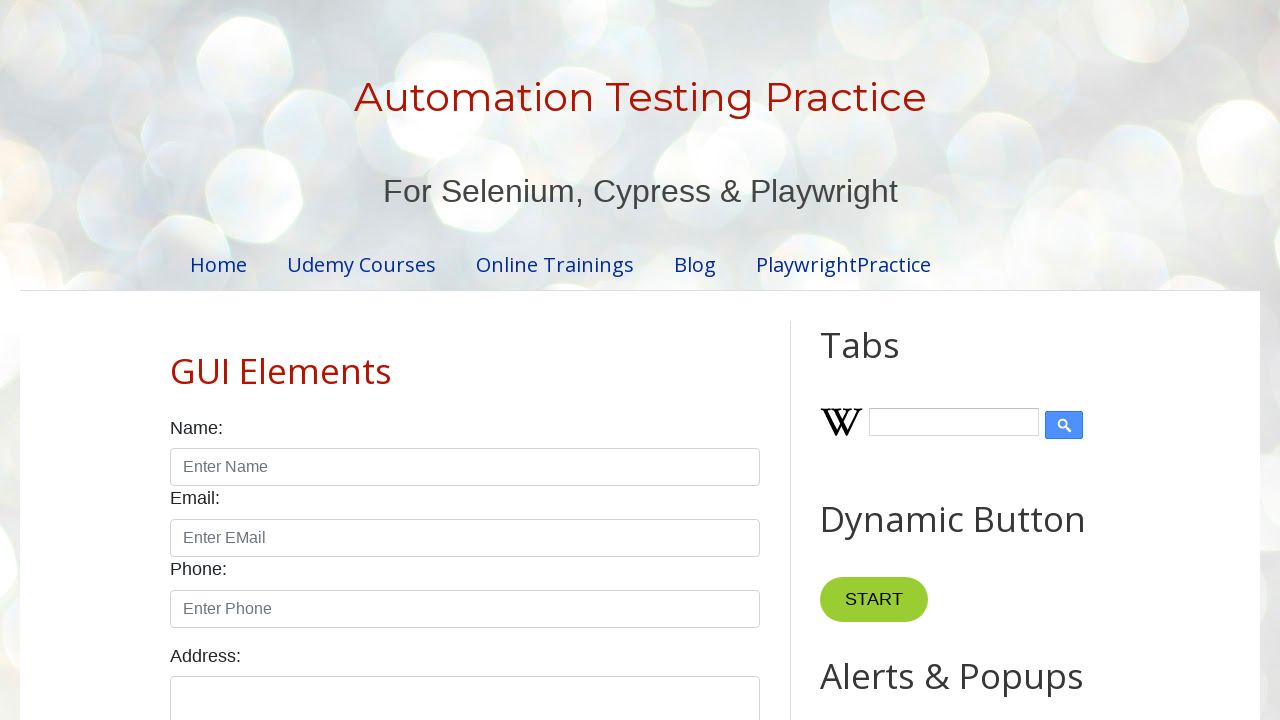

Printed option text: 
        India
      
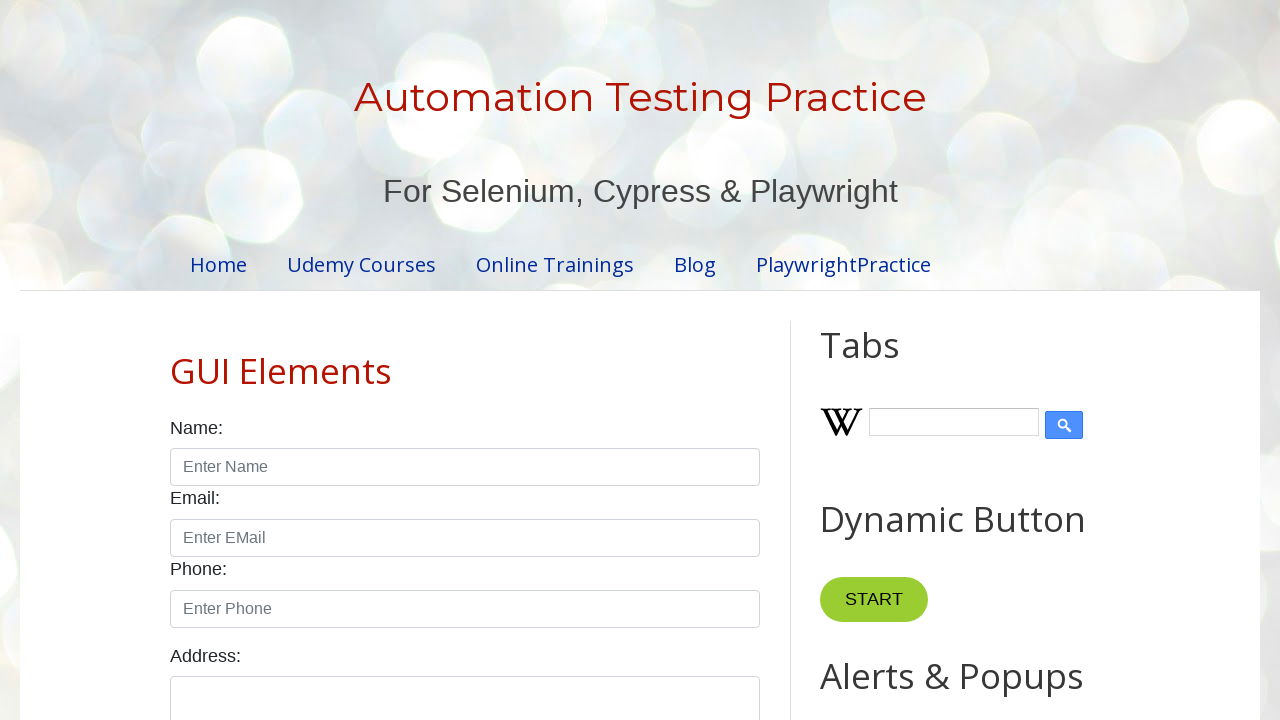

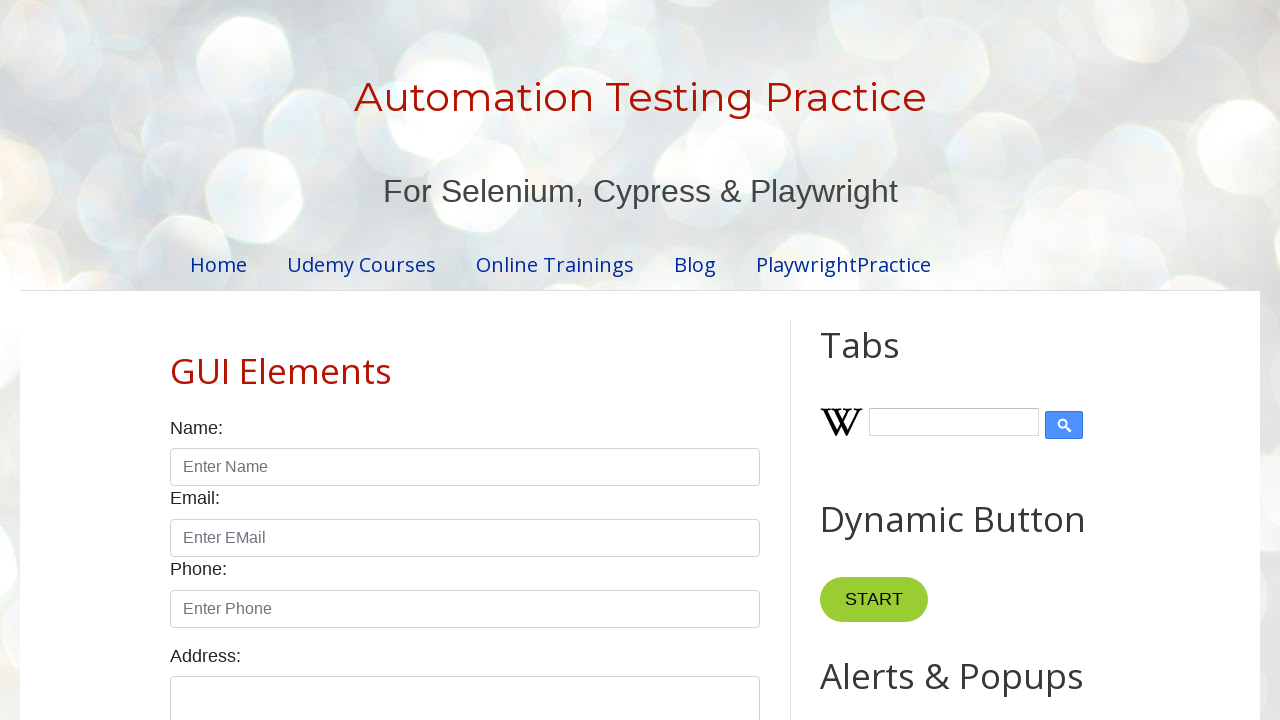